Verifies that the online payment block title "Онлайн пополнение без комиссии" (Online top-up without commission) is displayed on the MTS Belarus homepage

Starting URL: https://www.mts.by/

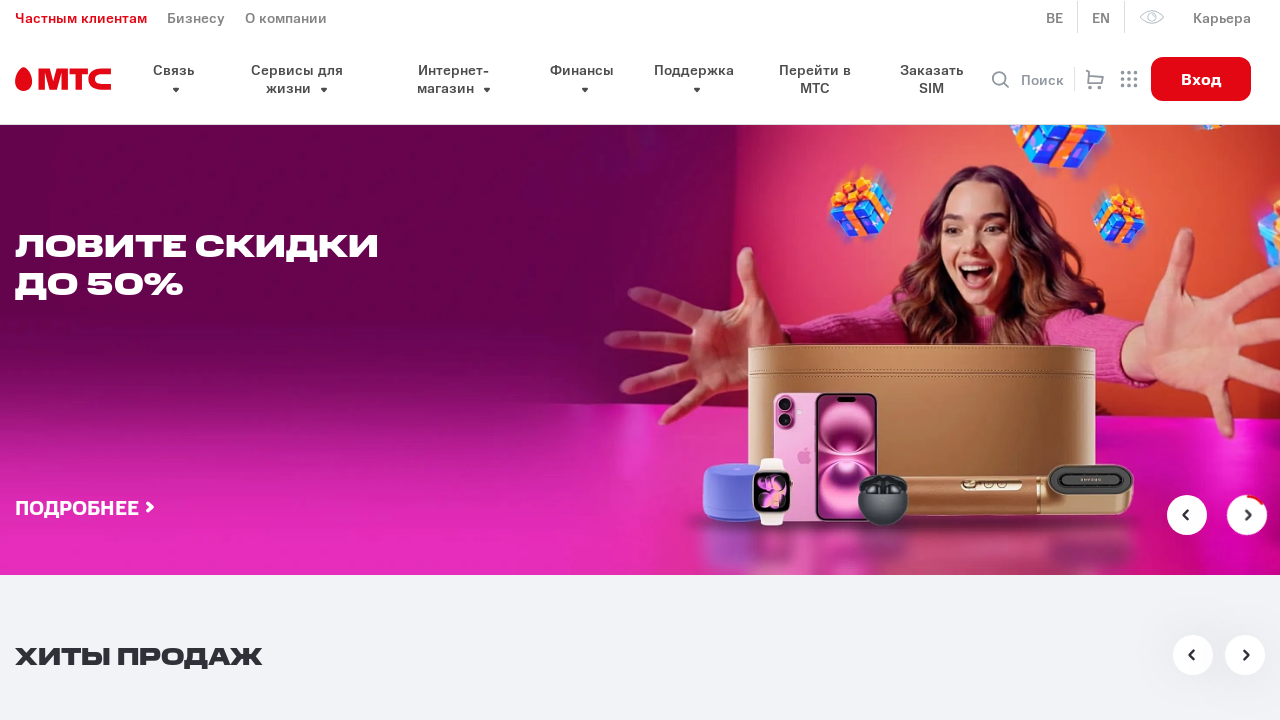

Navigated to MTS Belarus homepage
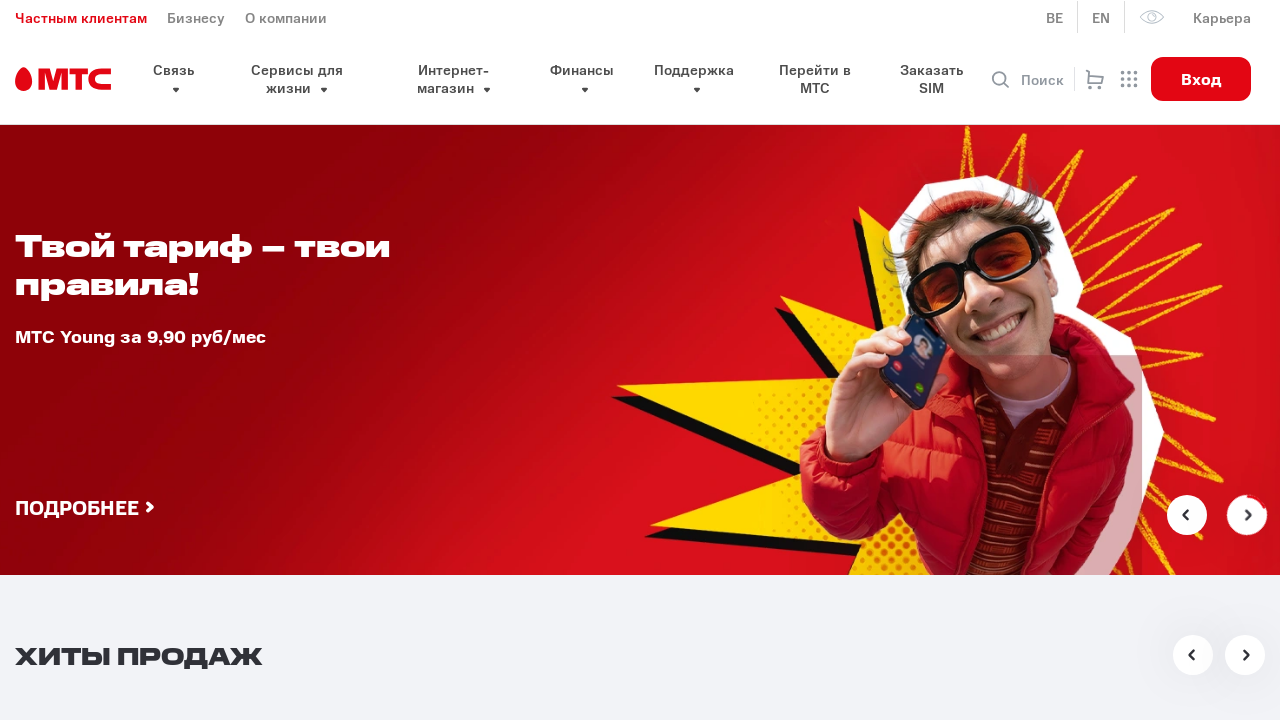

Located online payment block title 'Онлайн пополнение без комиссии'
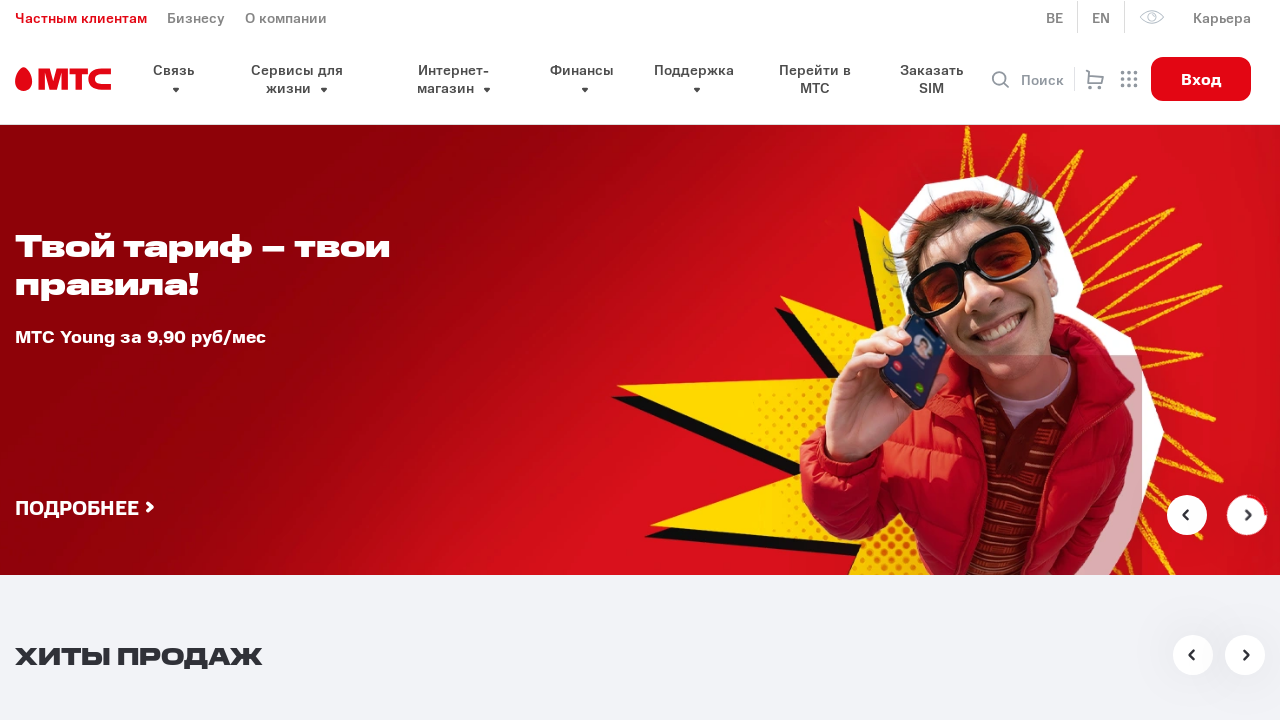

Verified that online payment block title is visible on the page
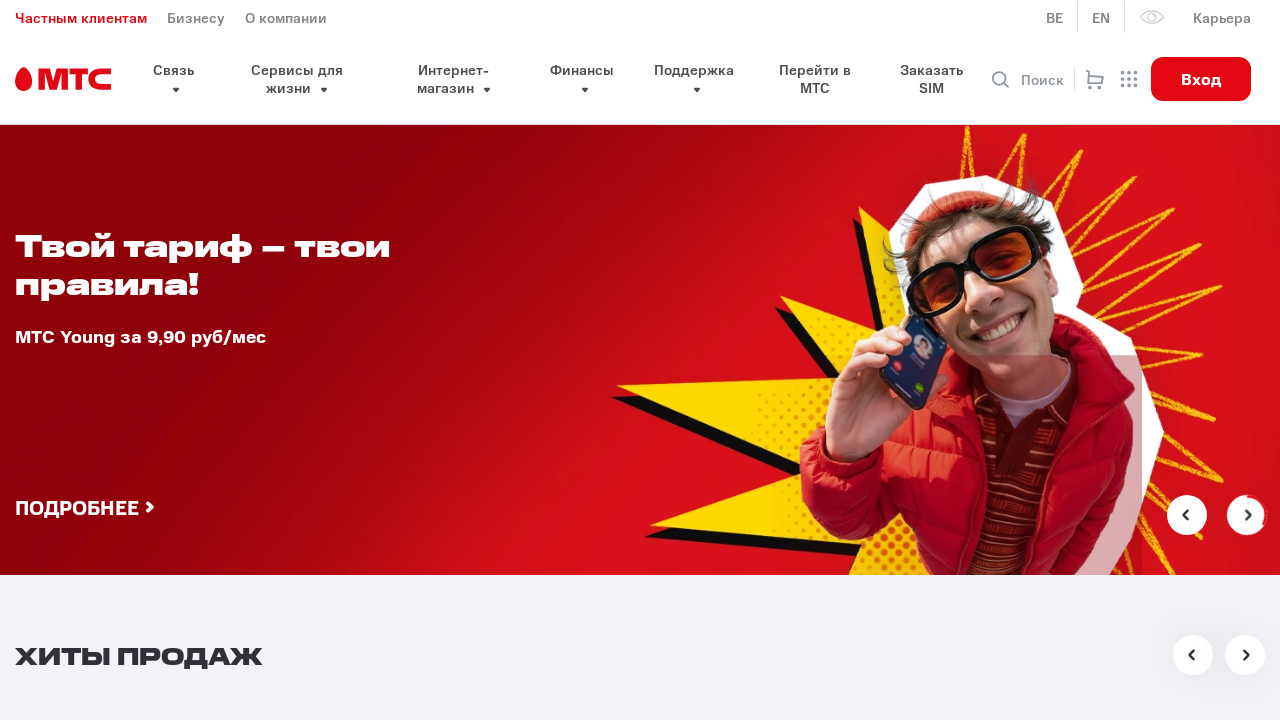

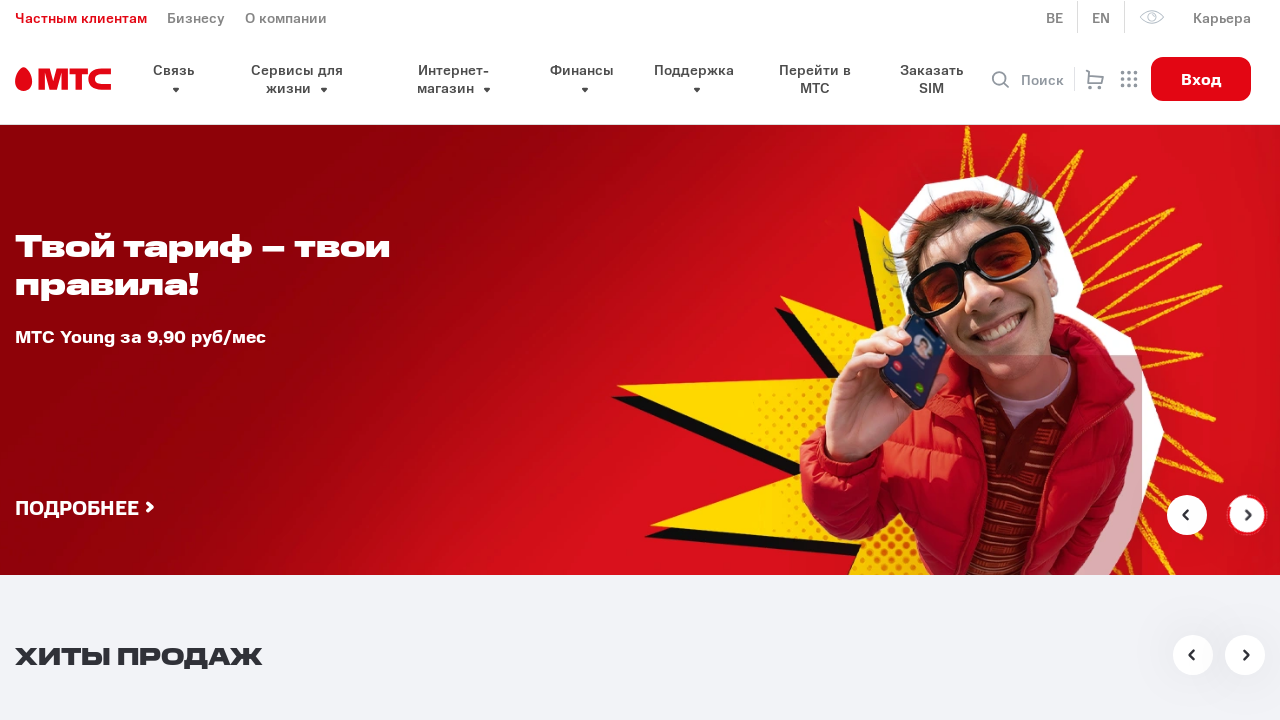